Tests conversion of a large number (1000000) in decimal to hexadecimal, verifying it converts to F4240.

Starting URL: https://www.001236.xyz/en/base

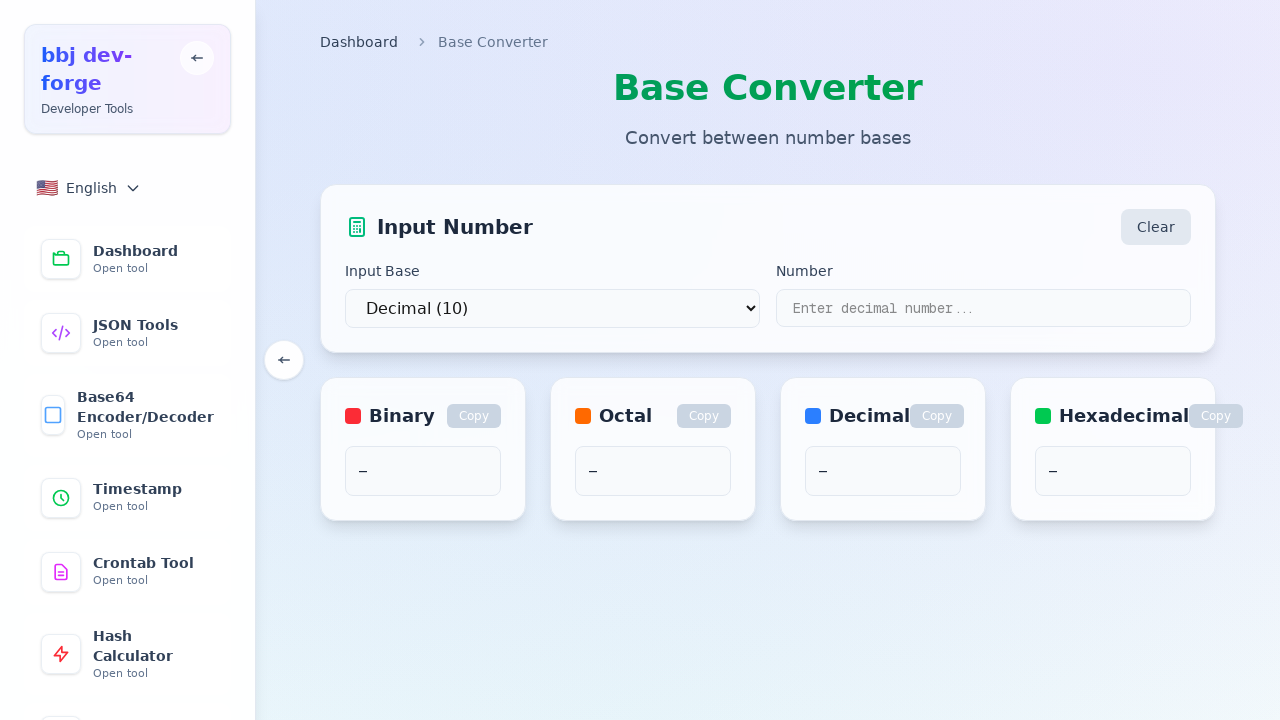

Selected decimal (base 10) as input base on select
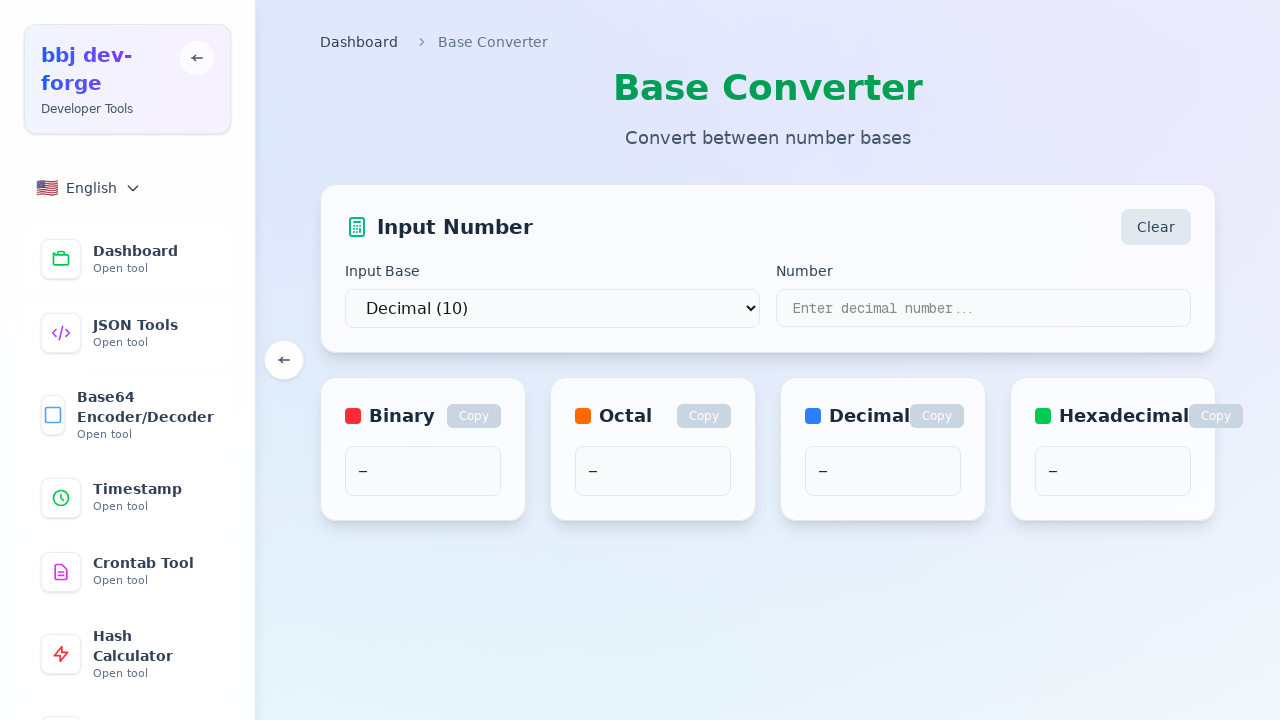

Entered large number 1000000 in input field on input[type="text"]
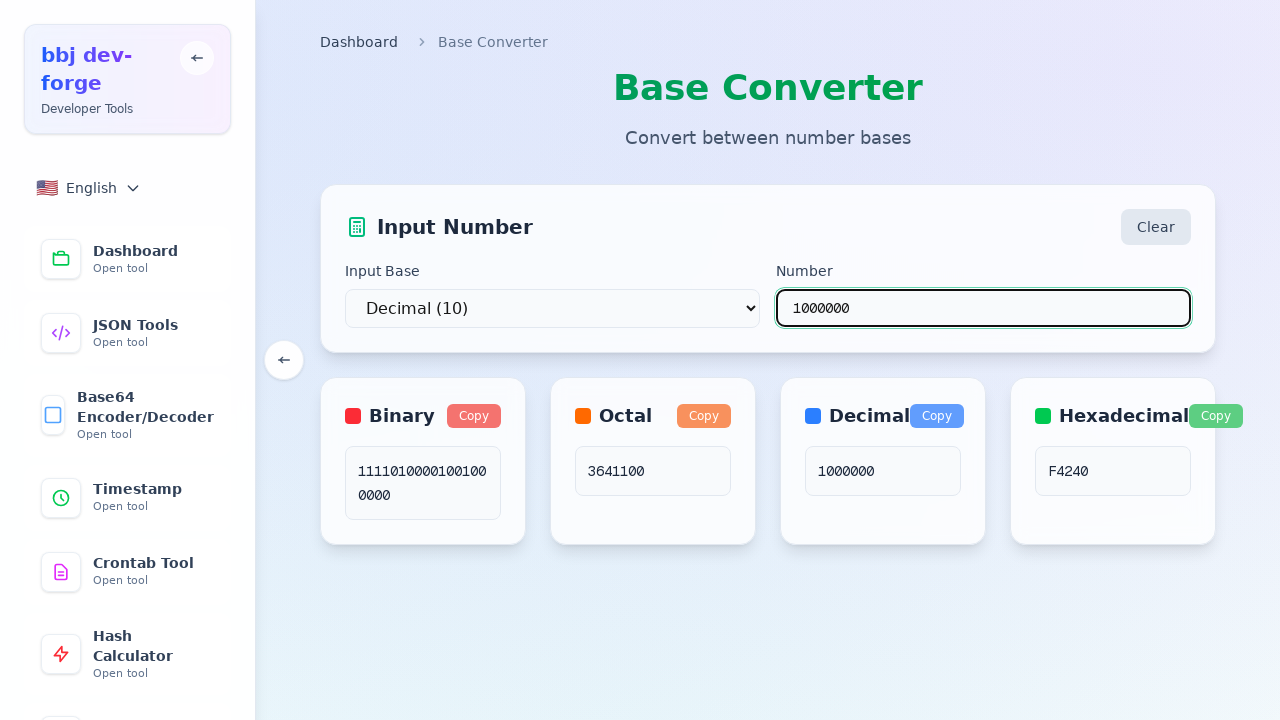

Waited 500ms for conversion to process
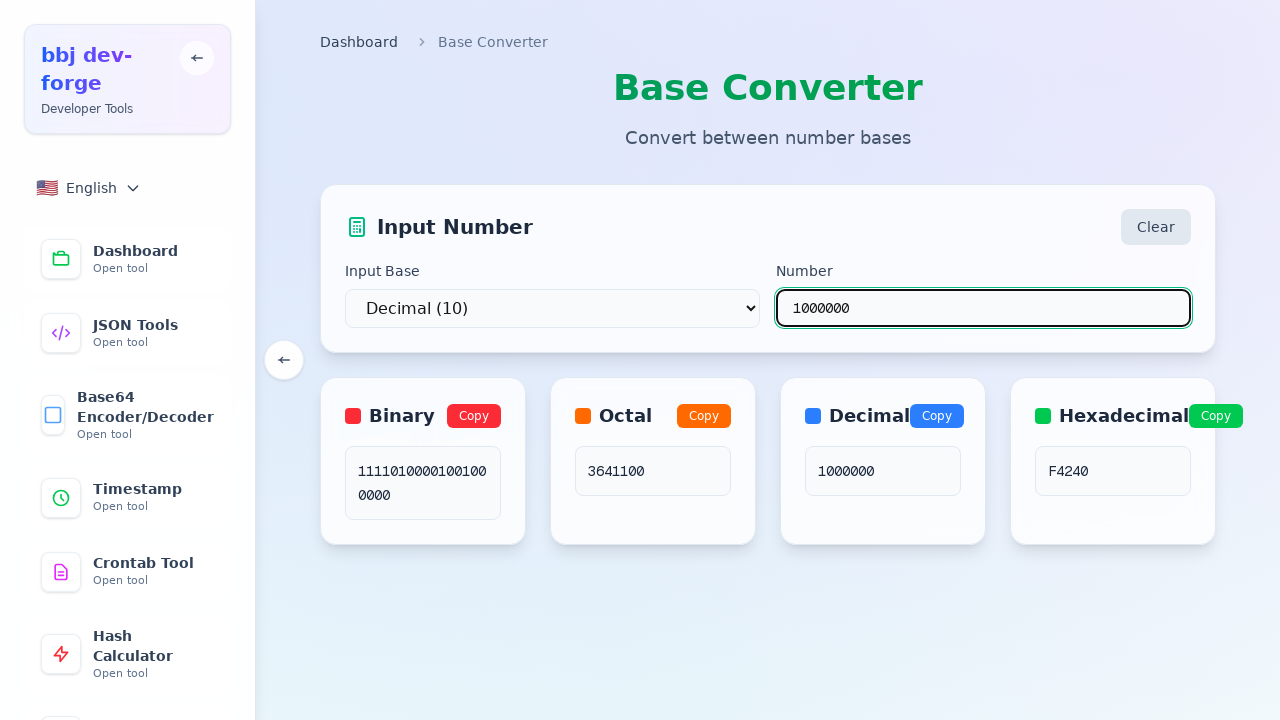

Located hexadecimal result element
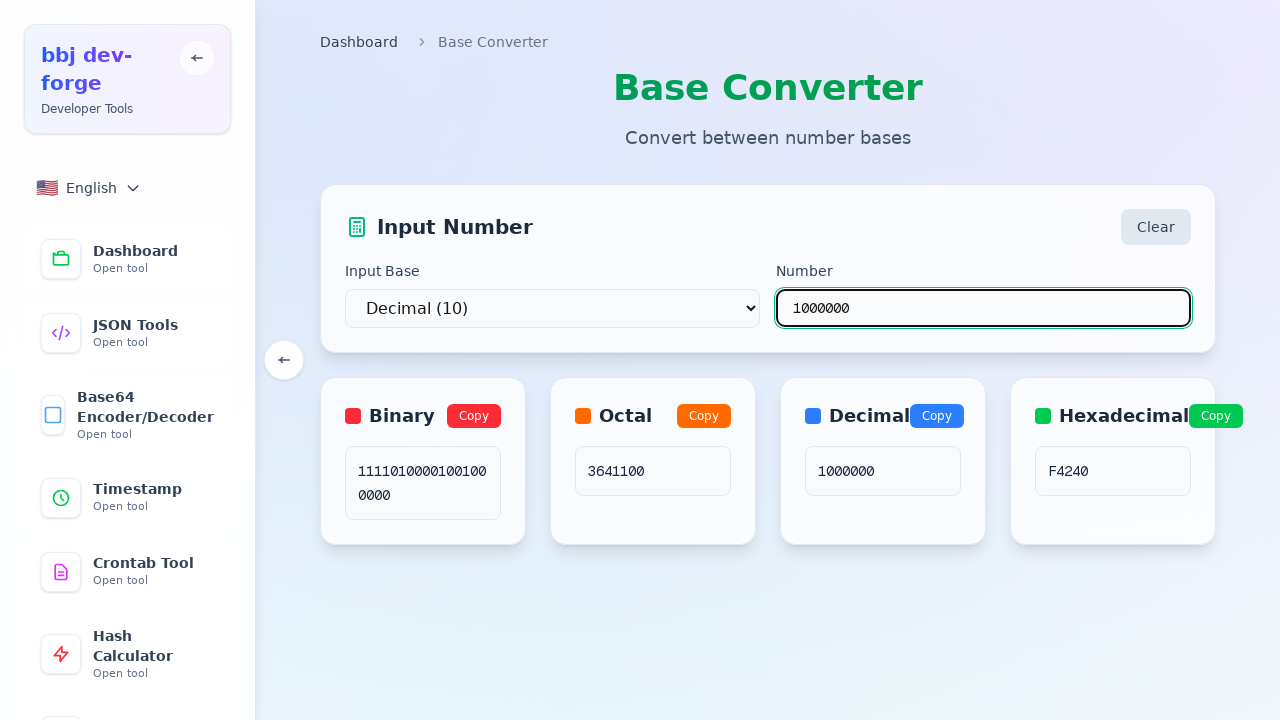

Verified hexadecimal conversion: 1000000 decimal = F4240 hex ✓
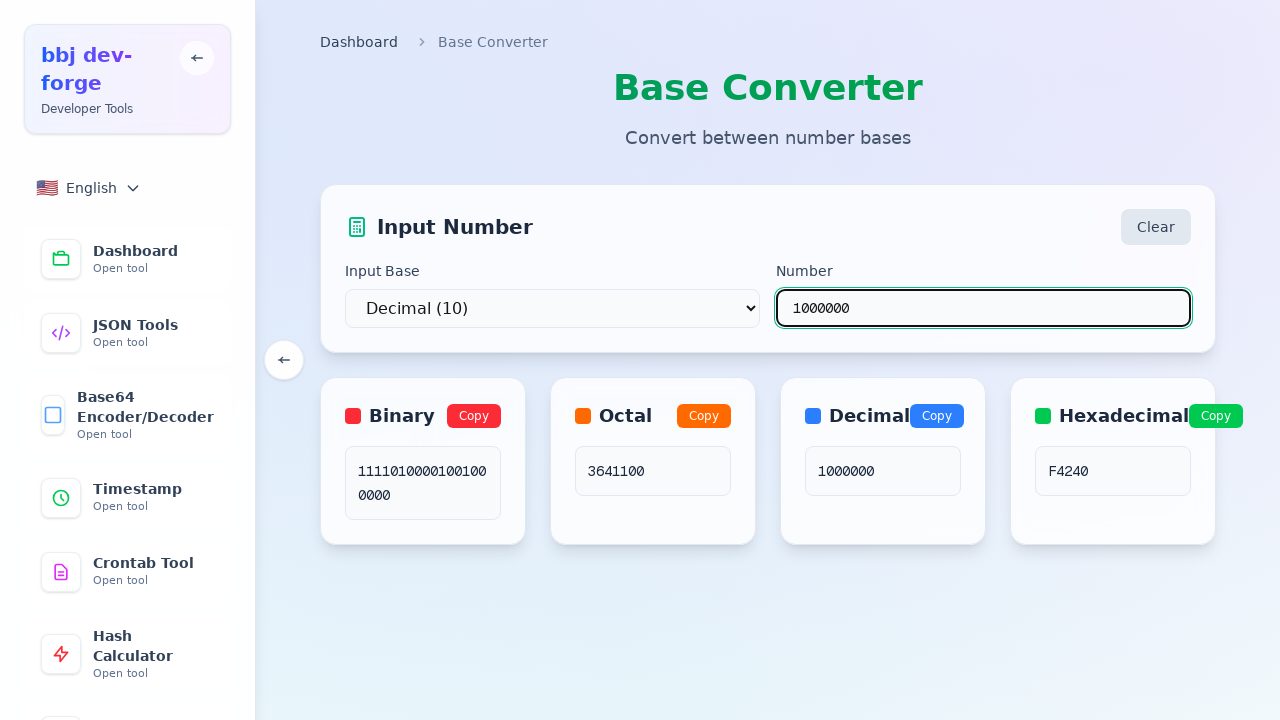

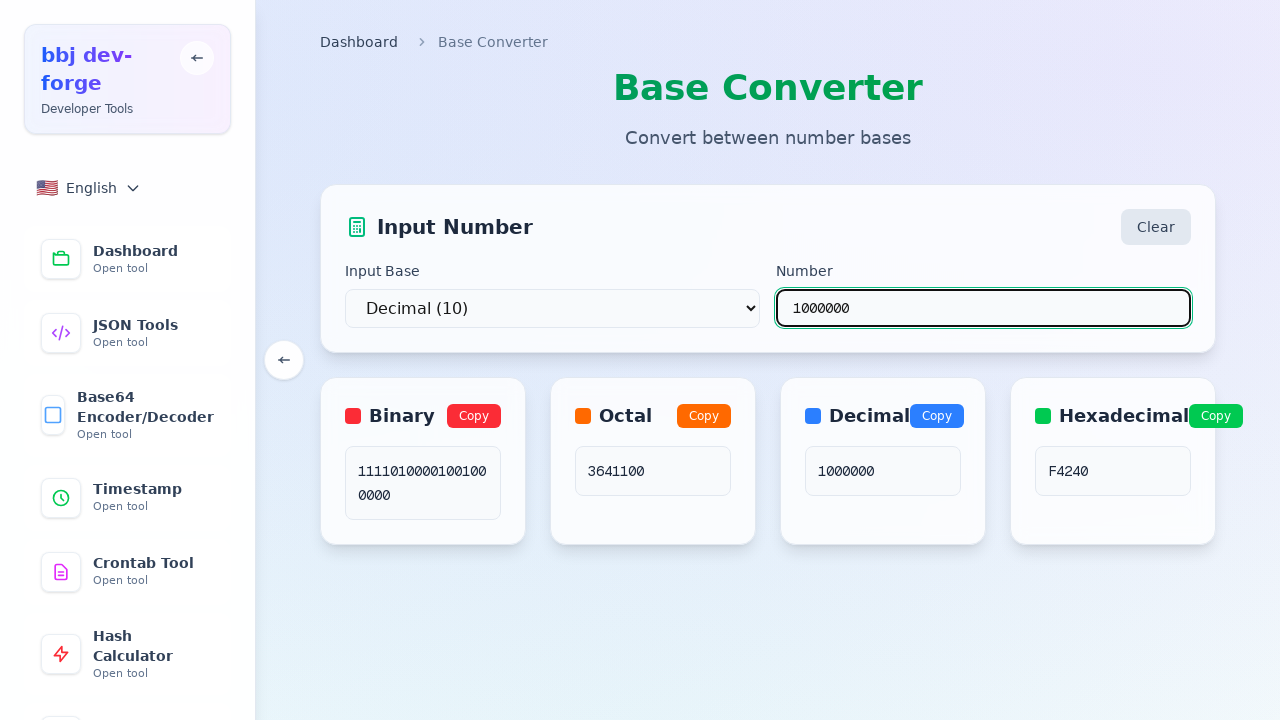